Tests adding multiple todo items to the list, verifying each item appears correctly after being added.

Starting URL: https://demo.playwright.dev/todomvc

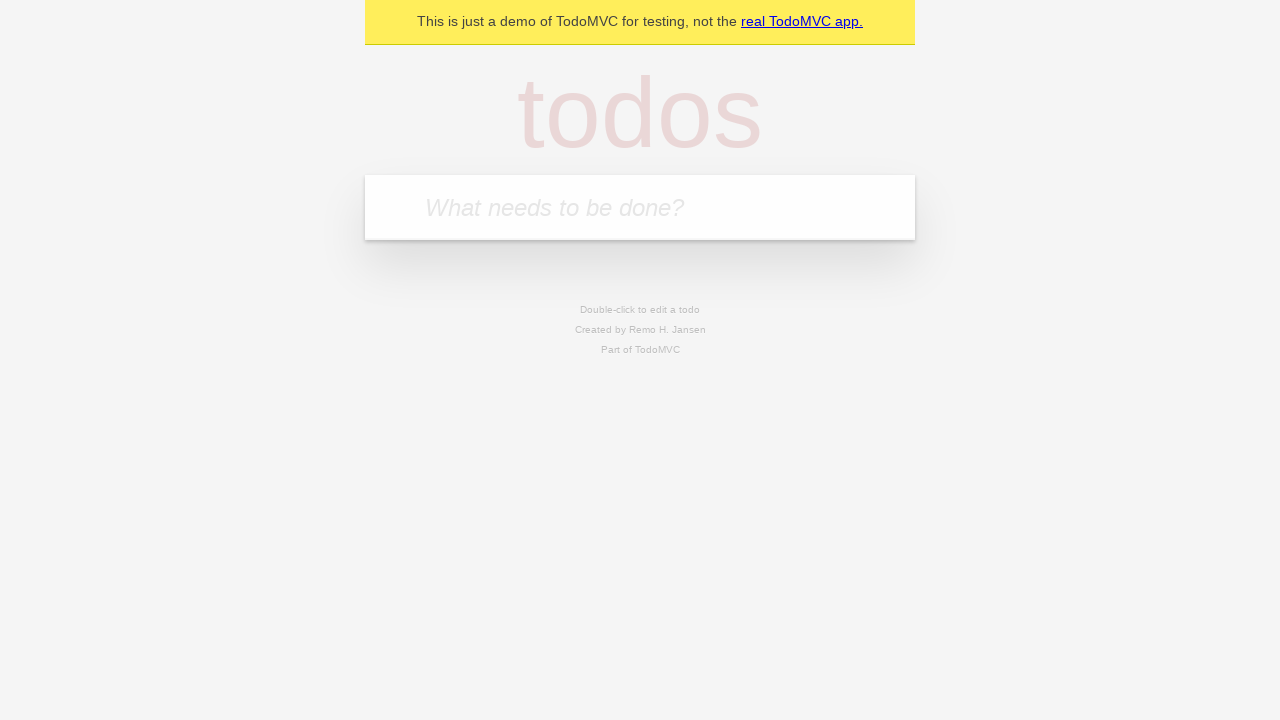

Filled todo input with 'buy some cheese' on internal:attr=[placeholder="What needs to be done?"i]
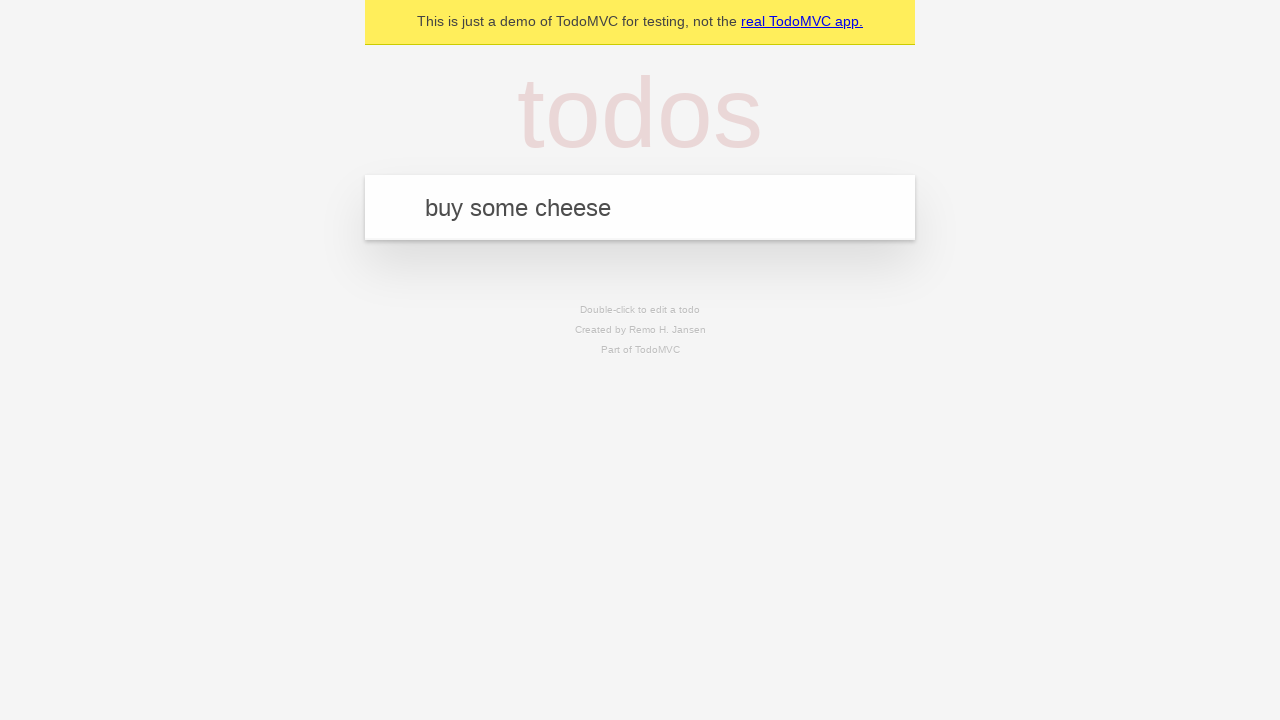

Pressed Enter to add first todo item on internal:attr=[placeholder="What needs to be done?"i]
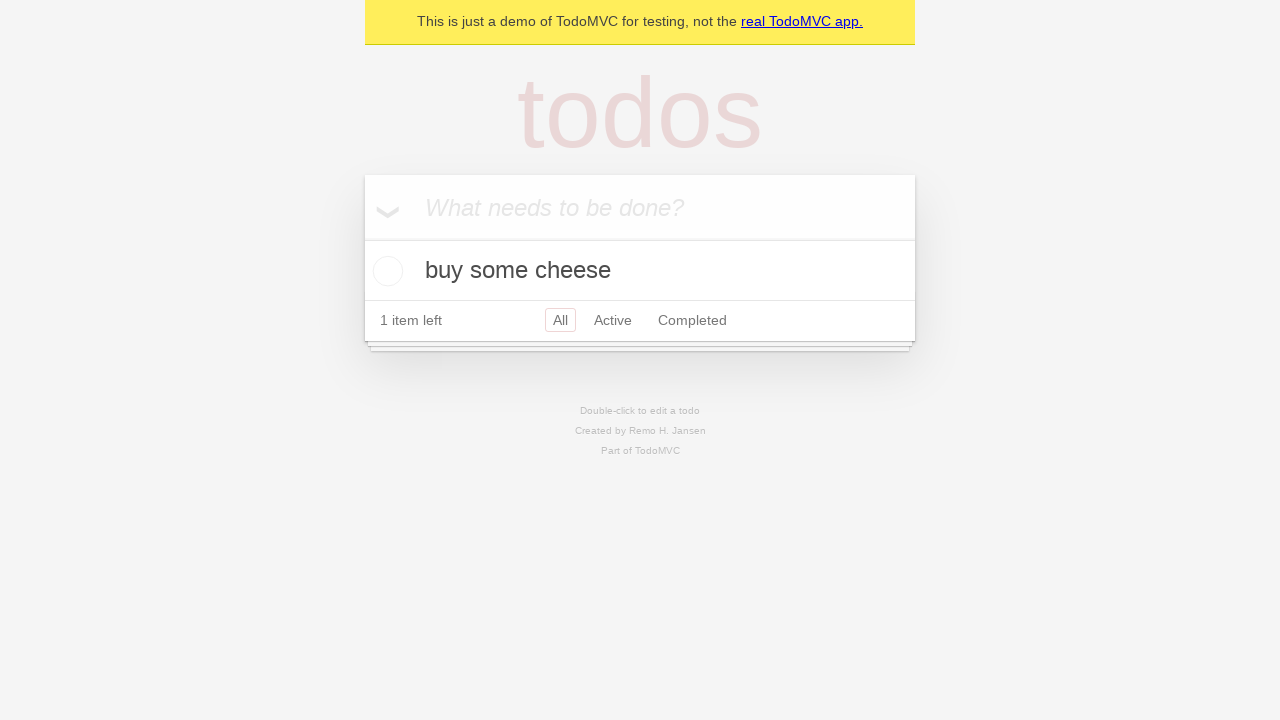

First todo item appeared in the list
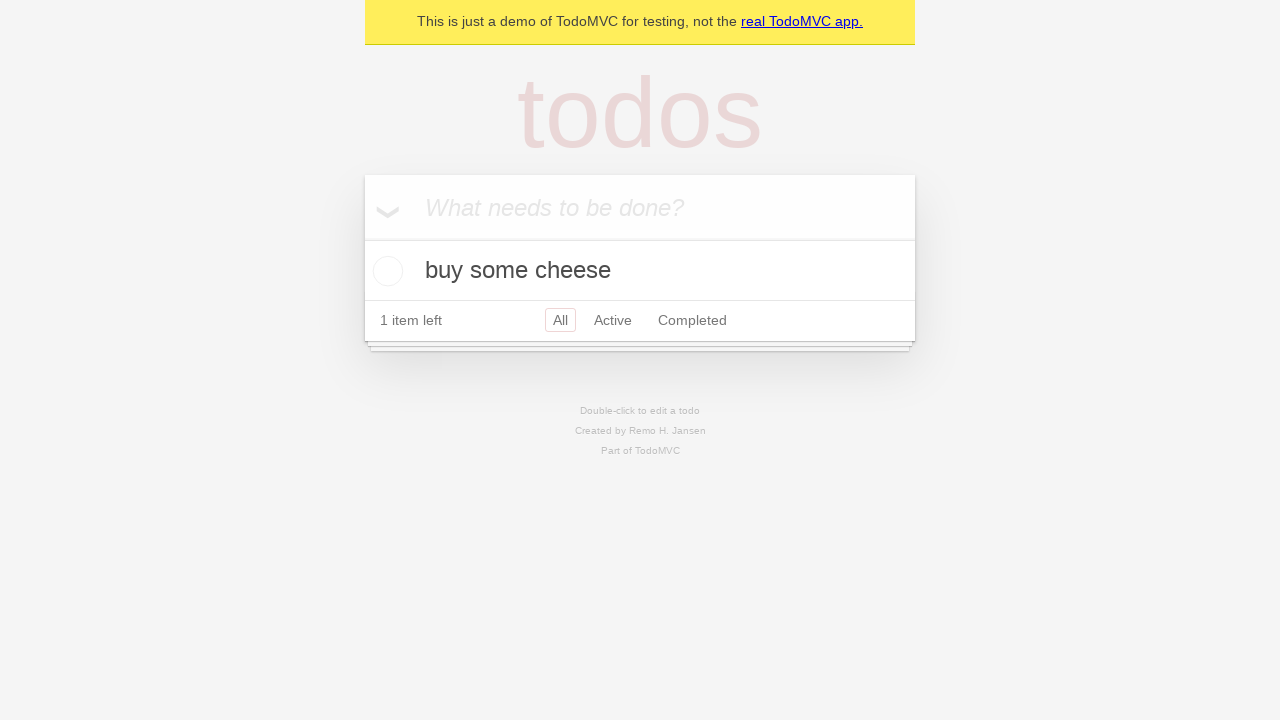

Filled todo input with 'feed the cat' on internal:attr=[placeholder="What needs to be done?"i]
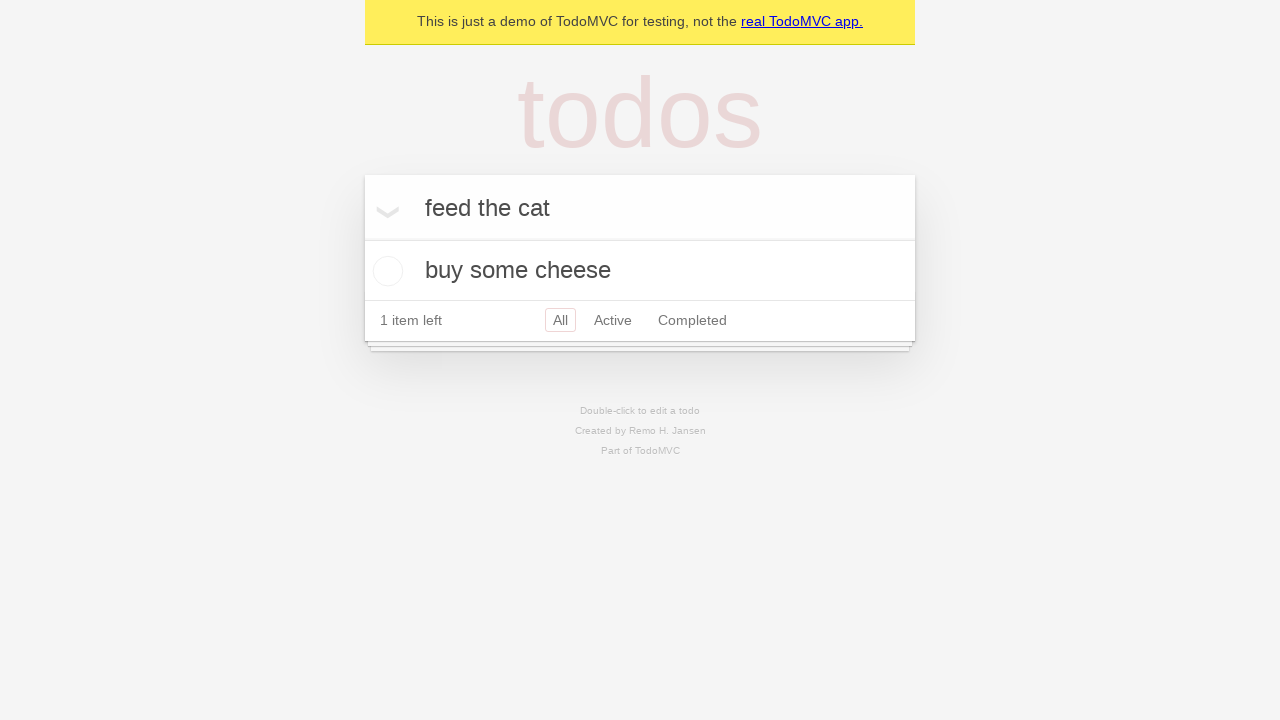

Pressed Enter to add second todo item on internal:attr=[placeholder="What needs to be done?"i]
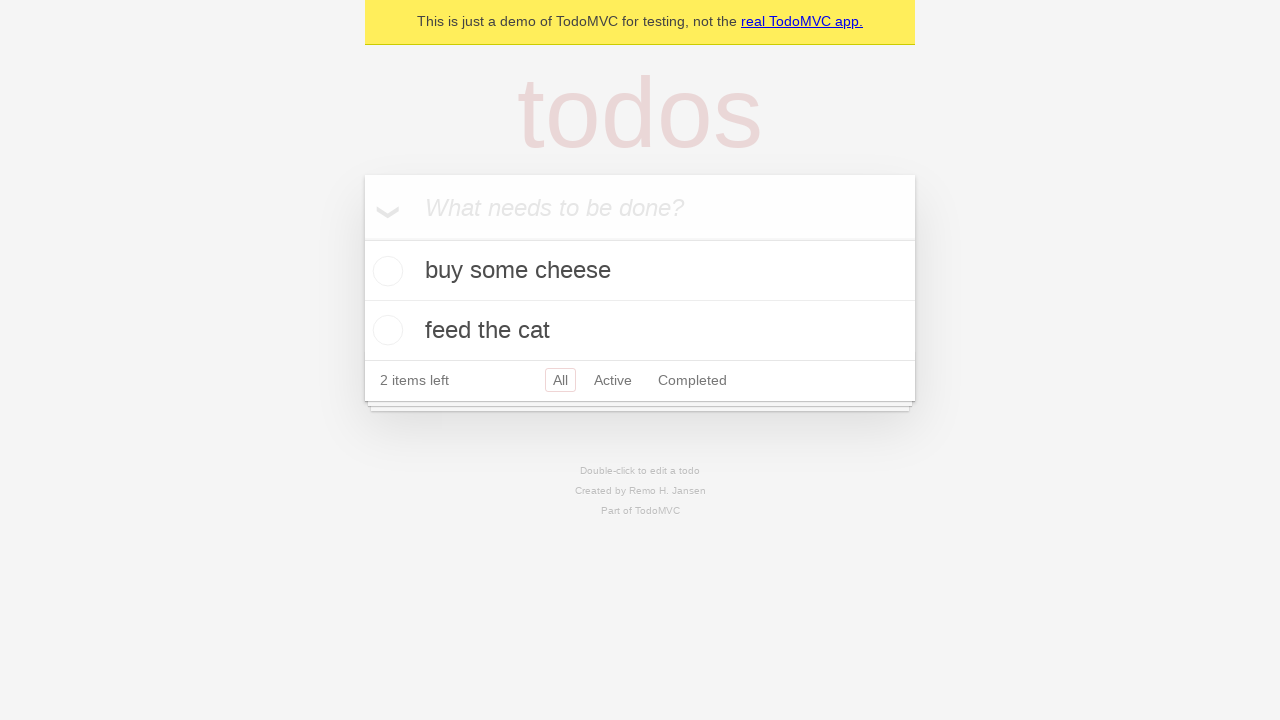

Second todo item appeared in the list
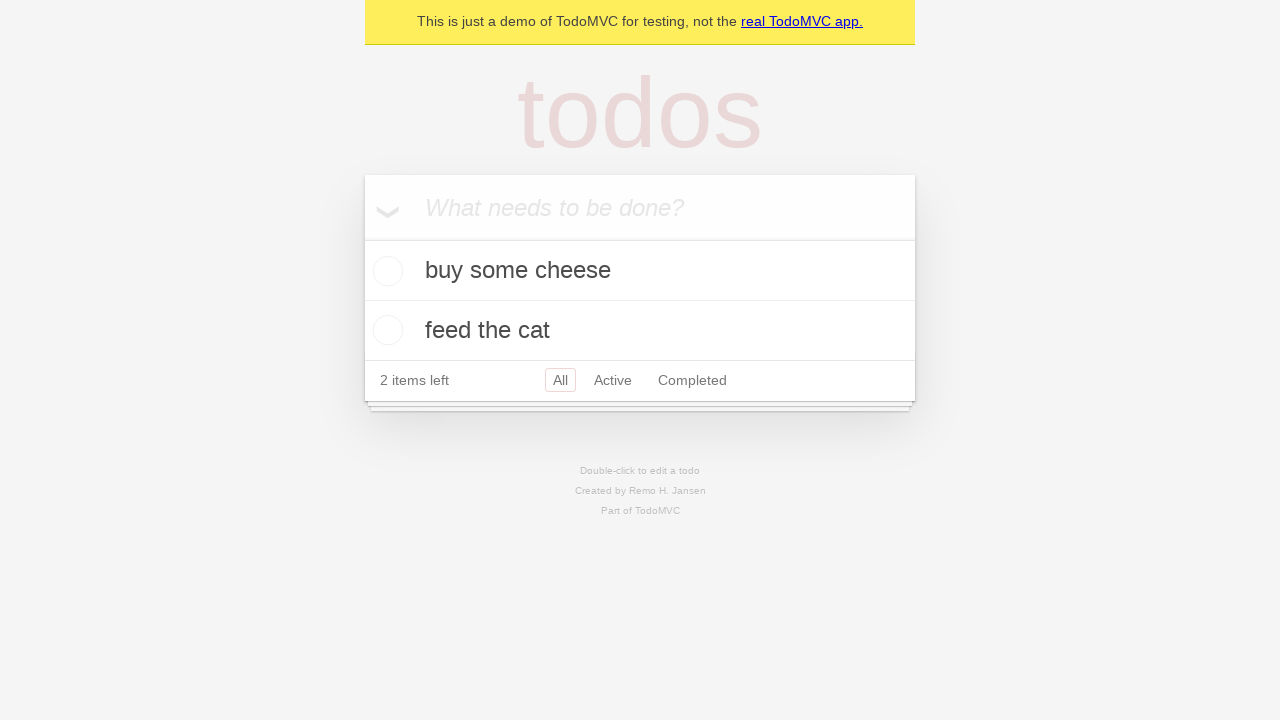

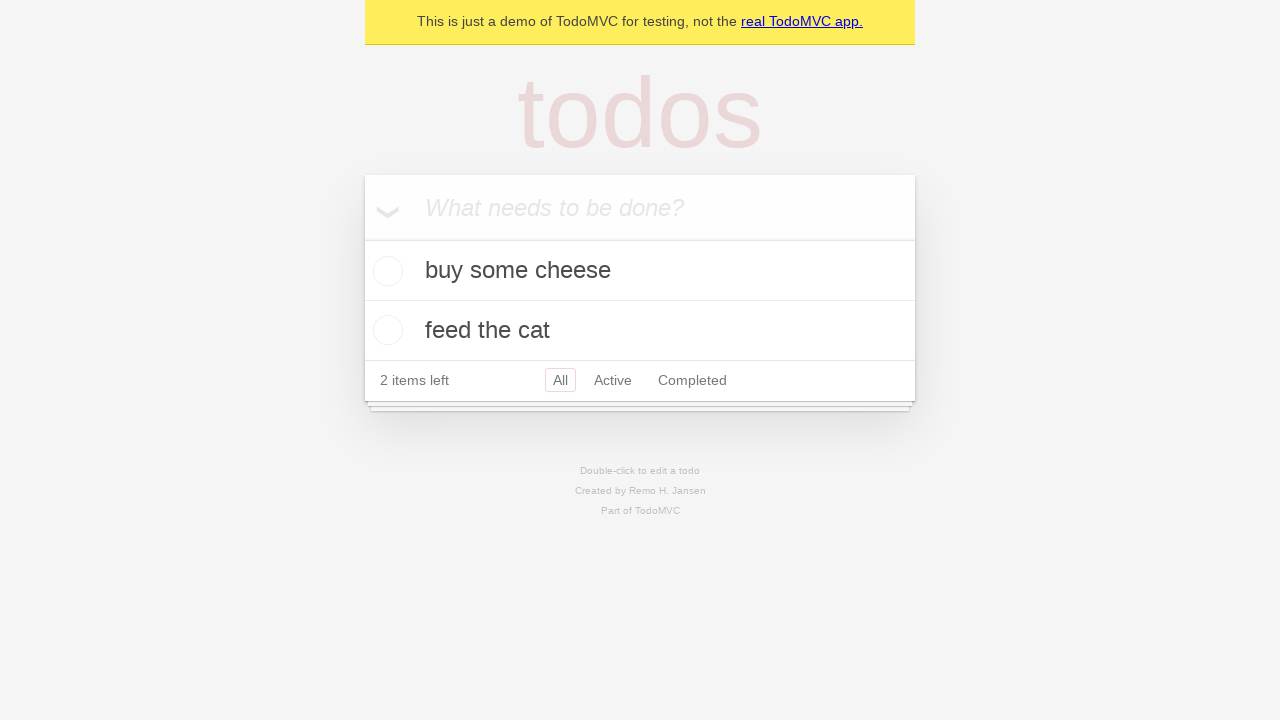